Navigates to the SpiceJet website and verifies the page loads by capturing the current URL

Starting URL: https://www.spicejet.com/

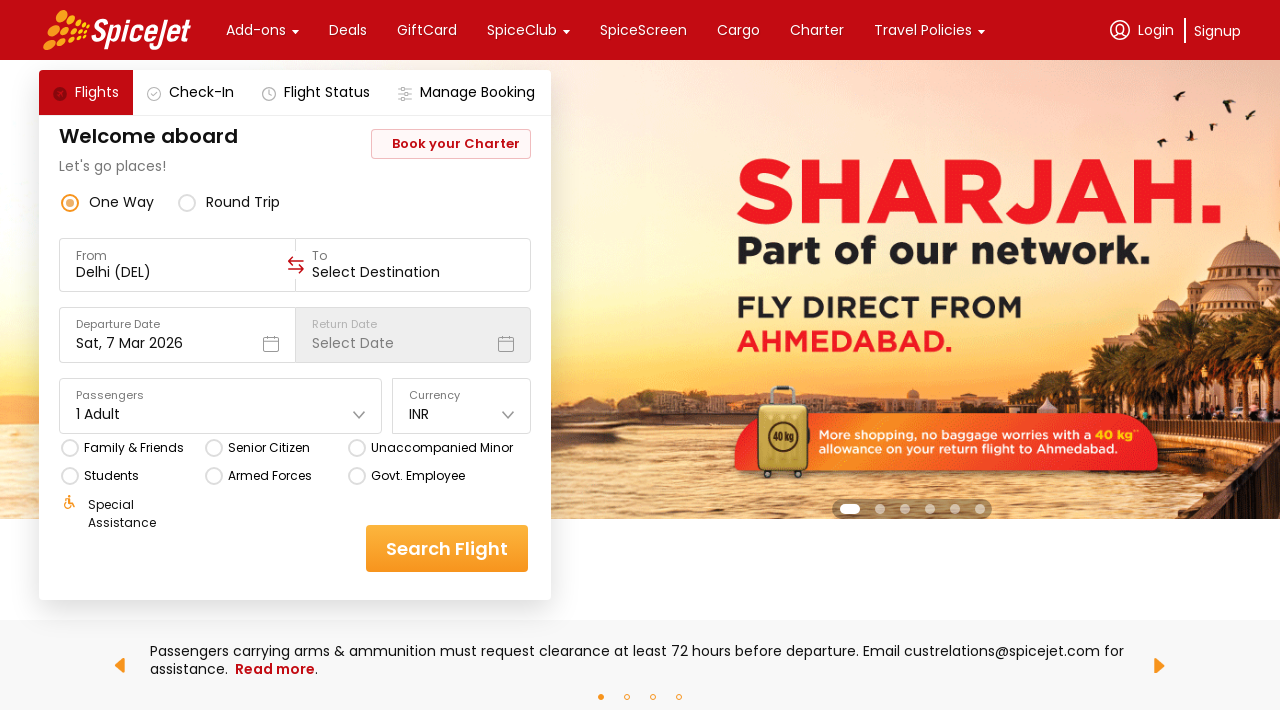

Waited for page to reach domcontentloaded state
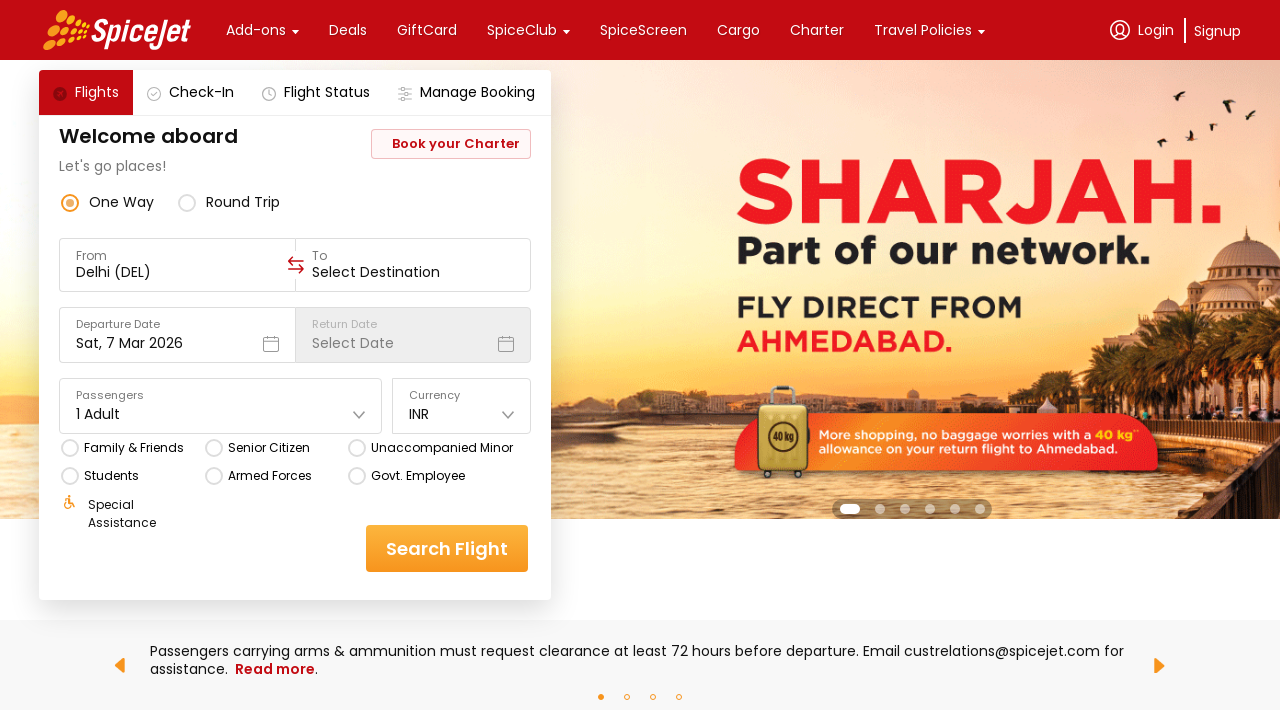

Captured current URL: https://www.spicejet.com/
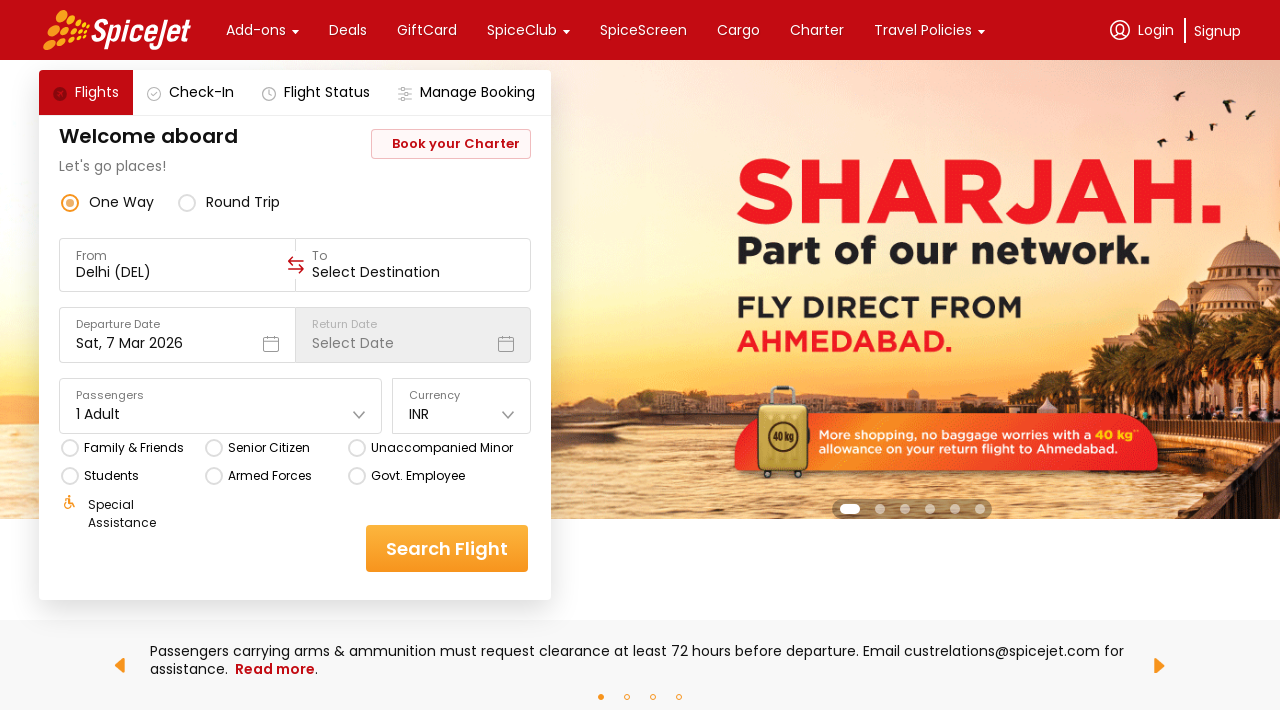

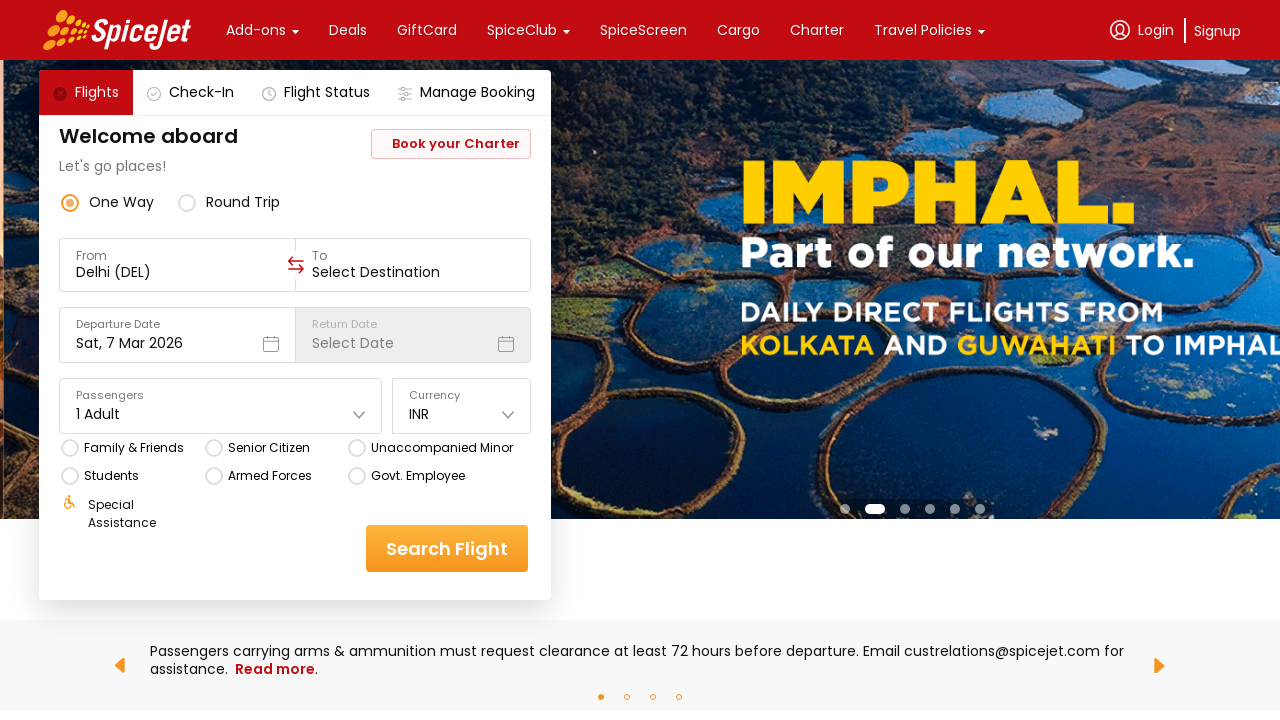